Navigates to Meesho e-commerce website and maximizes the browser window

Starting URL: https://www.meesho.com/

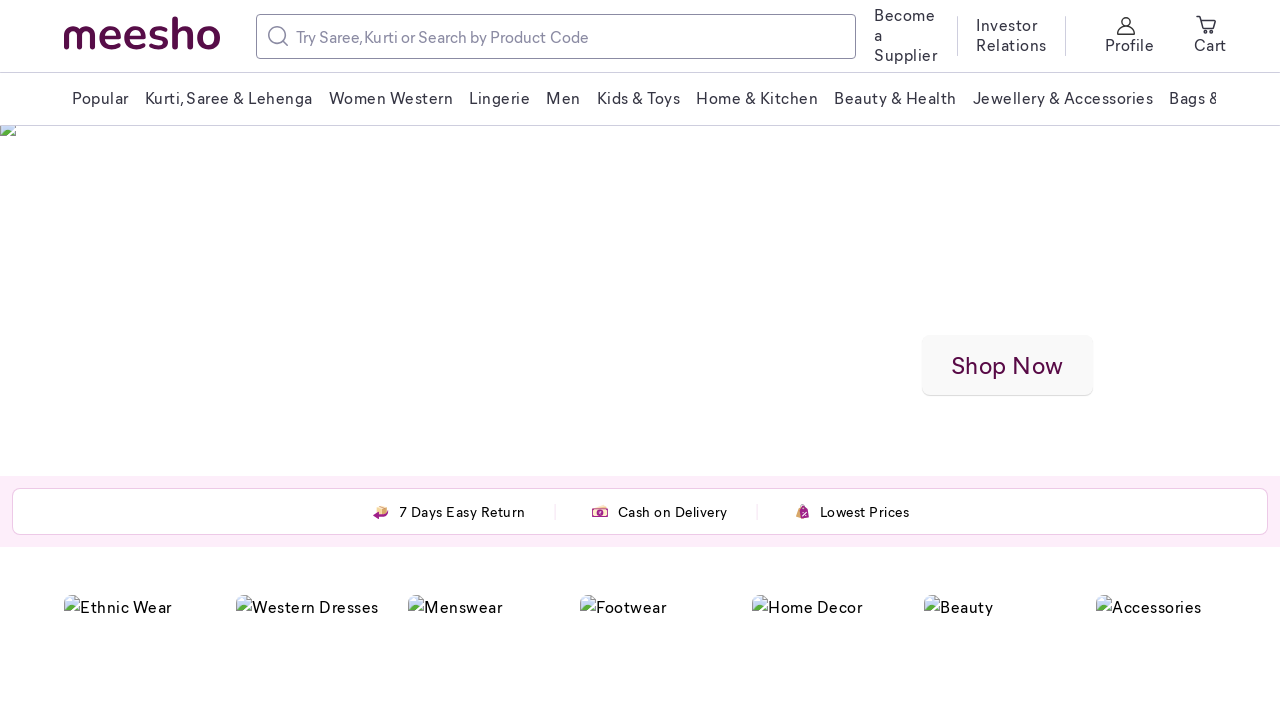

Set viewport size to 1920x1080 (maximized)
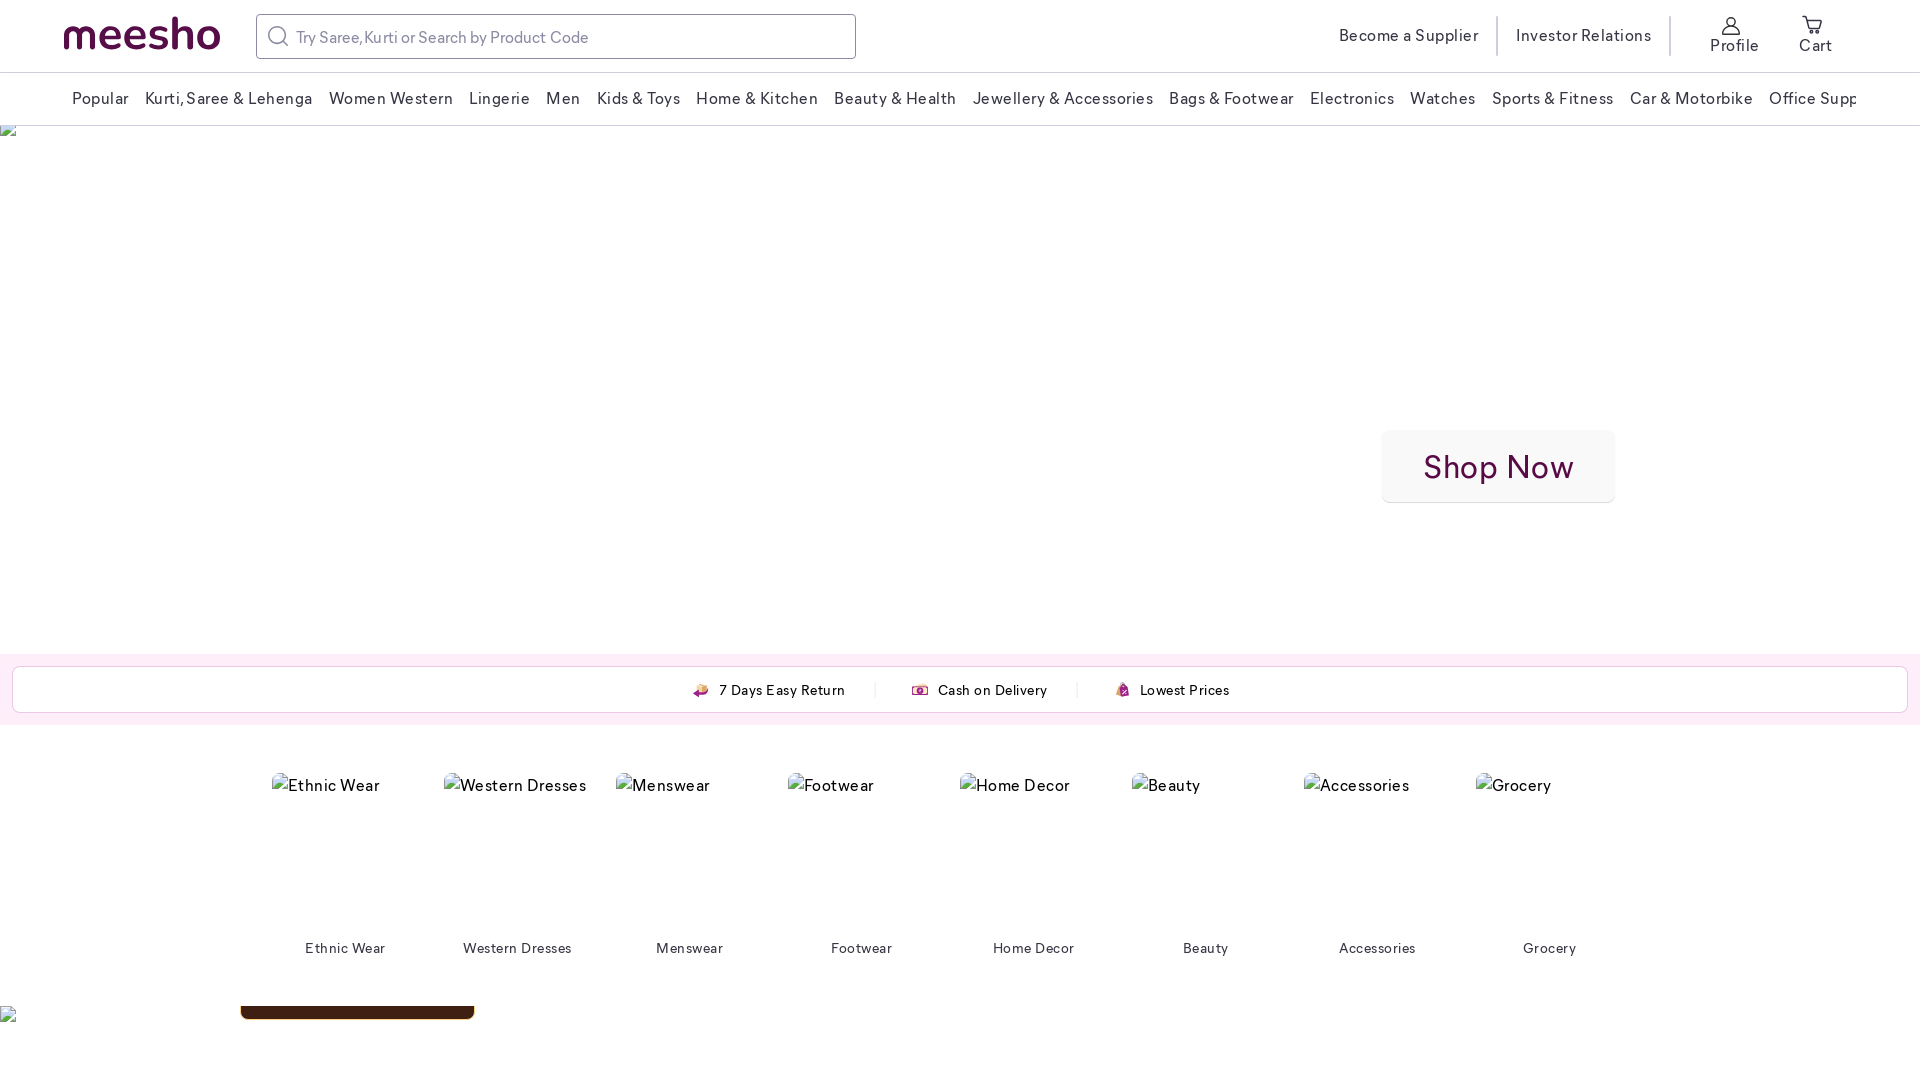

Page loaded (domcontentloaded state reached)
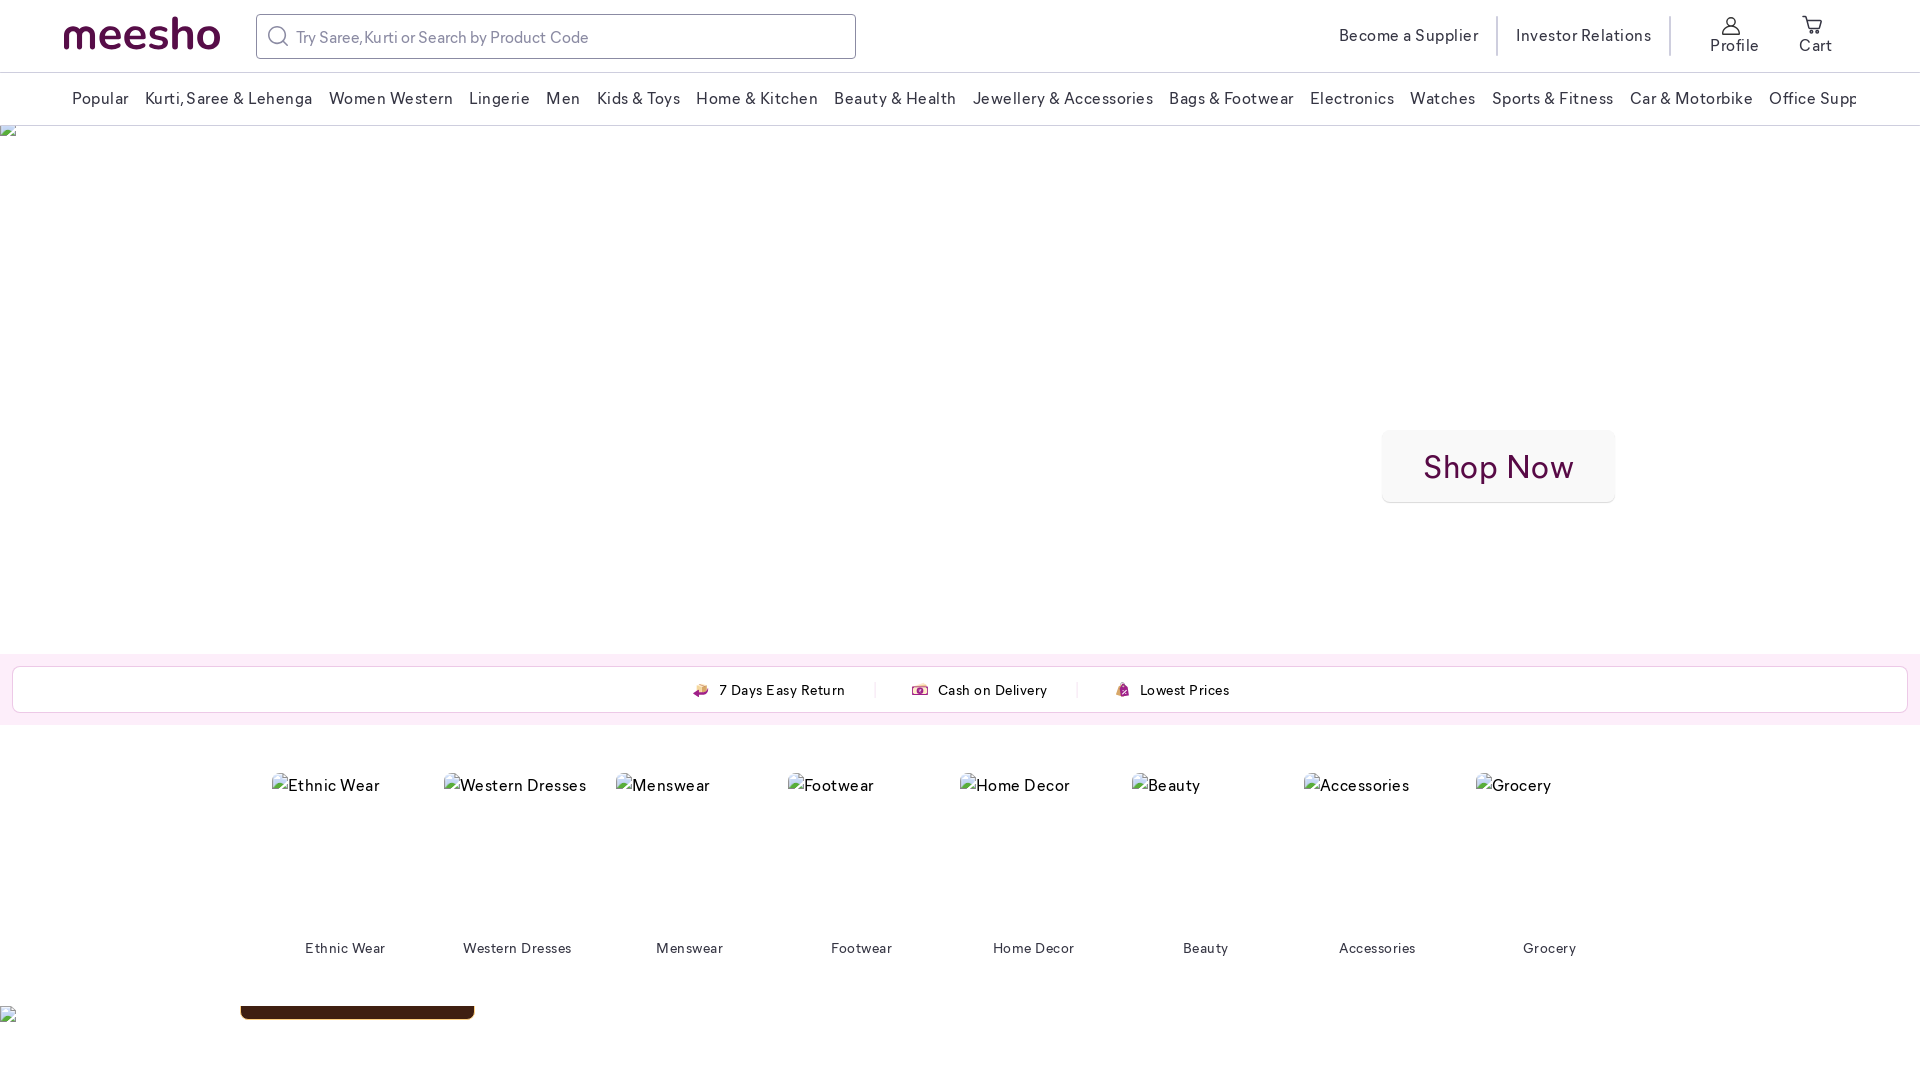

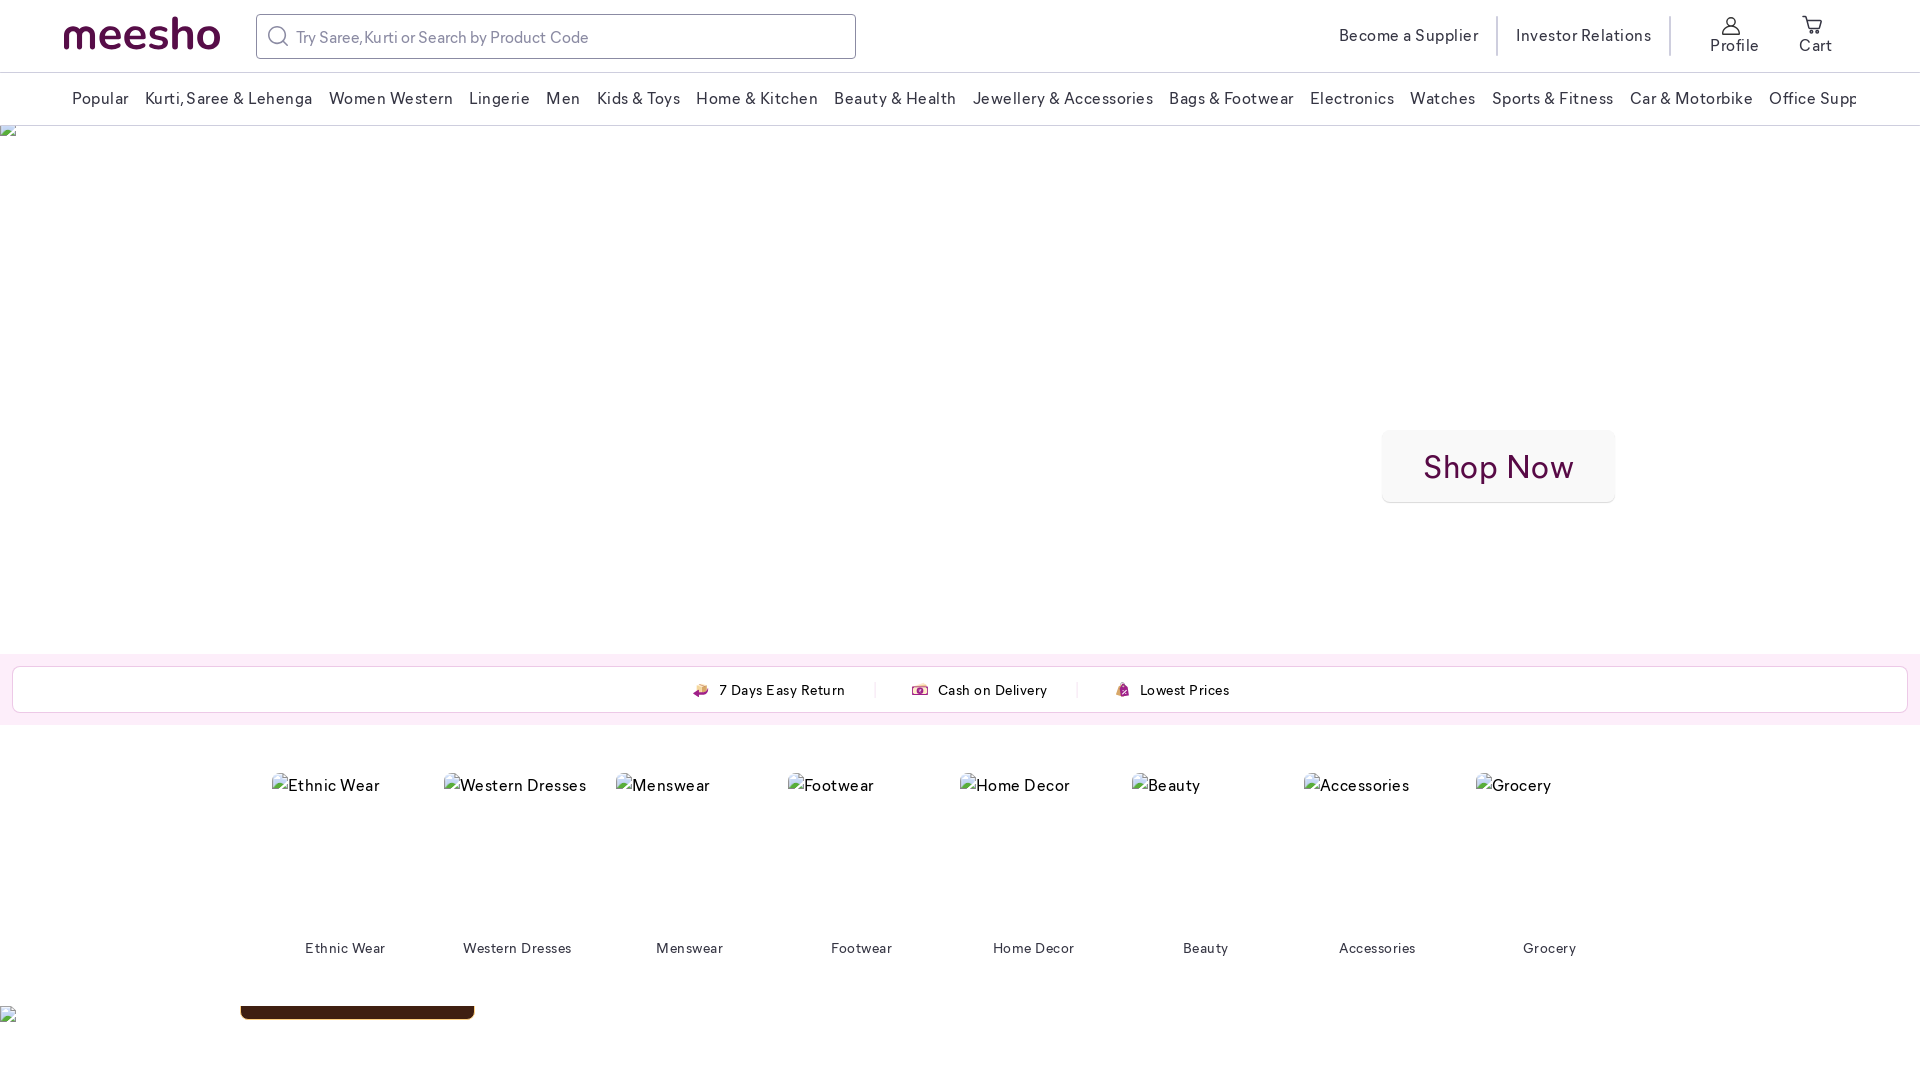